Fills out the complete feedback form, submits it, then clicks the No button to go back and verify the form data is retained.

Starting URL: https://kristinek.github.io/site/tasks/provide_feedback

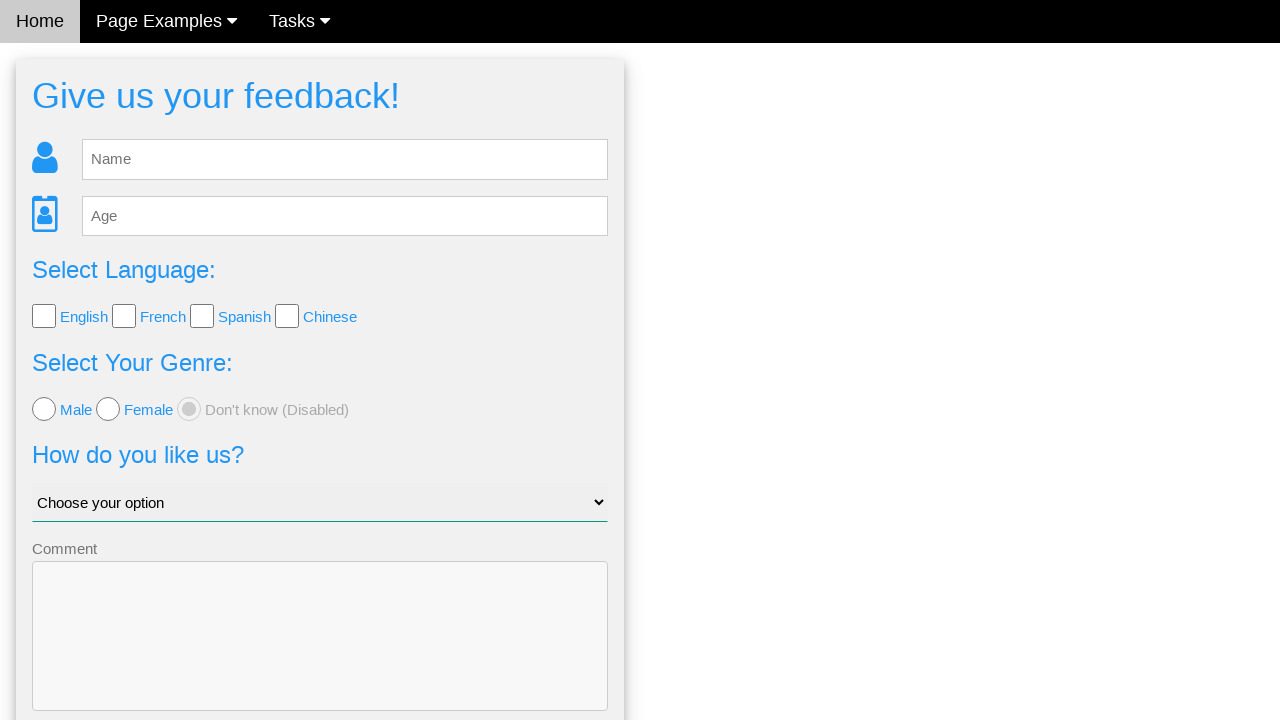

Filled name field with 'Elena' on #fb_name
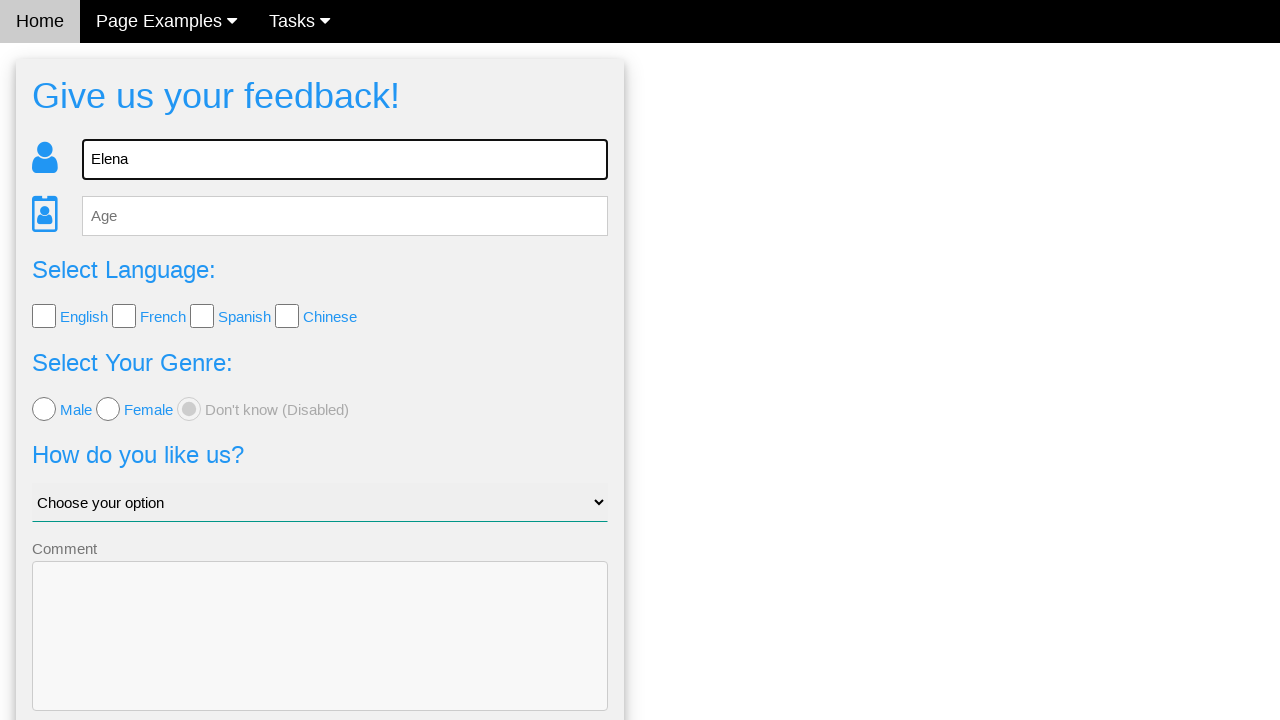

Filled age field with '35' on #fb_age
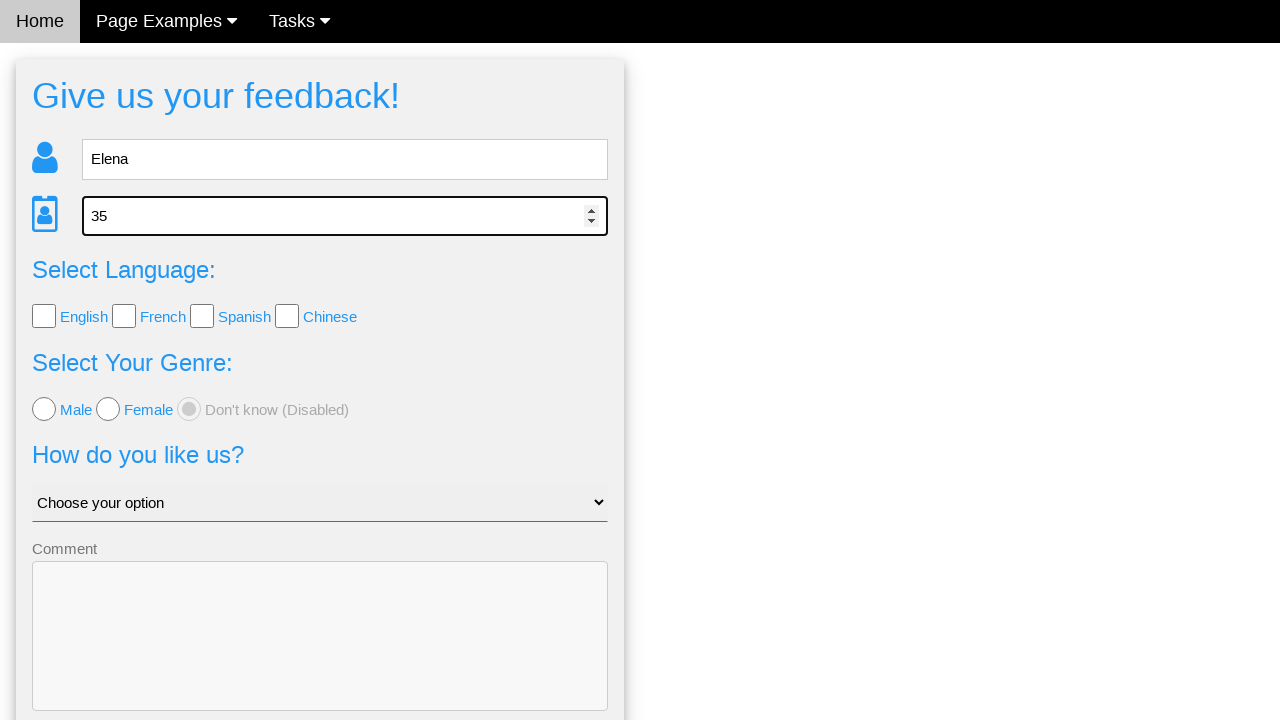

Checked first checkbox (English) at (44, 316) on input[type='checkbox']:first-of-type
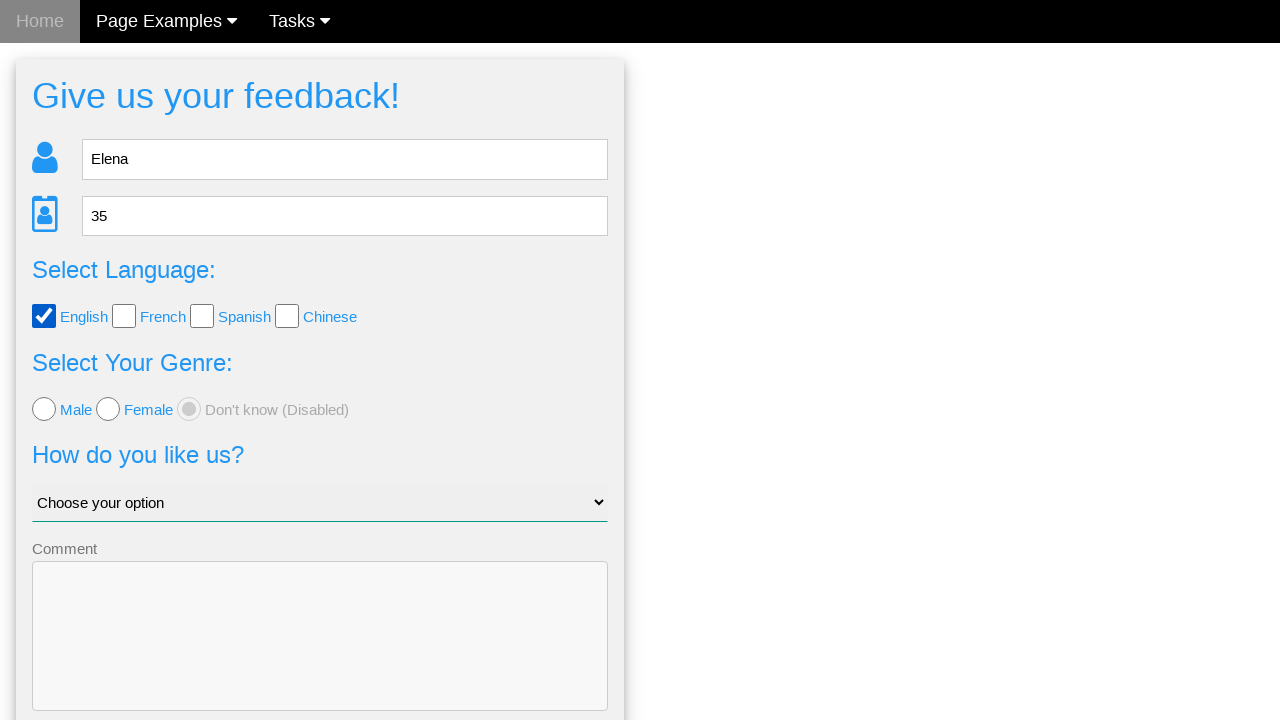

Selected first radio button (male) at (44, 409) on input[type='radio']:first-of-type
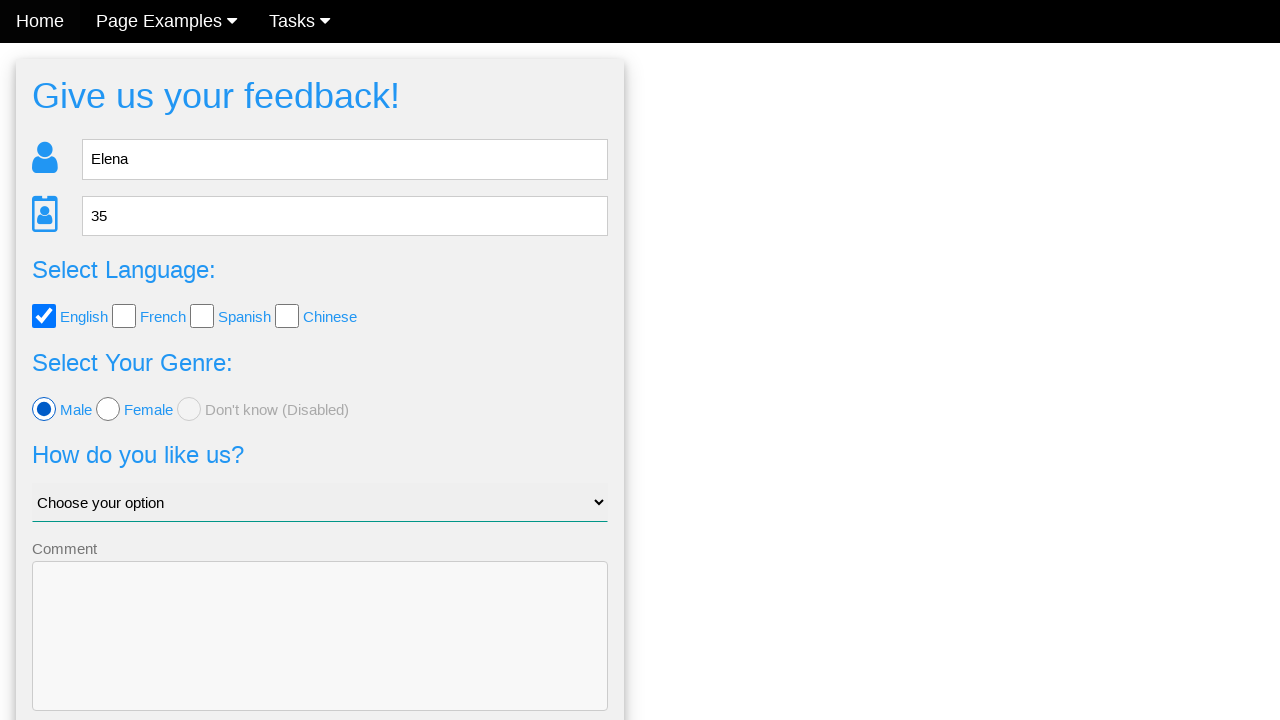

Selected 'Good' from dropdown on #like_us
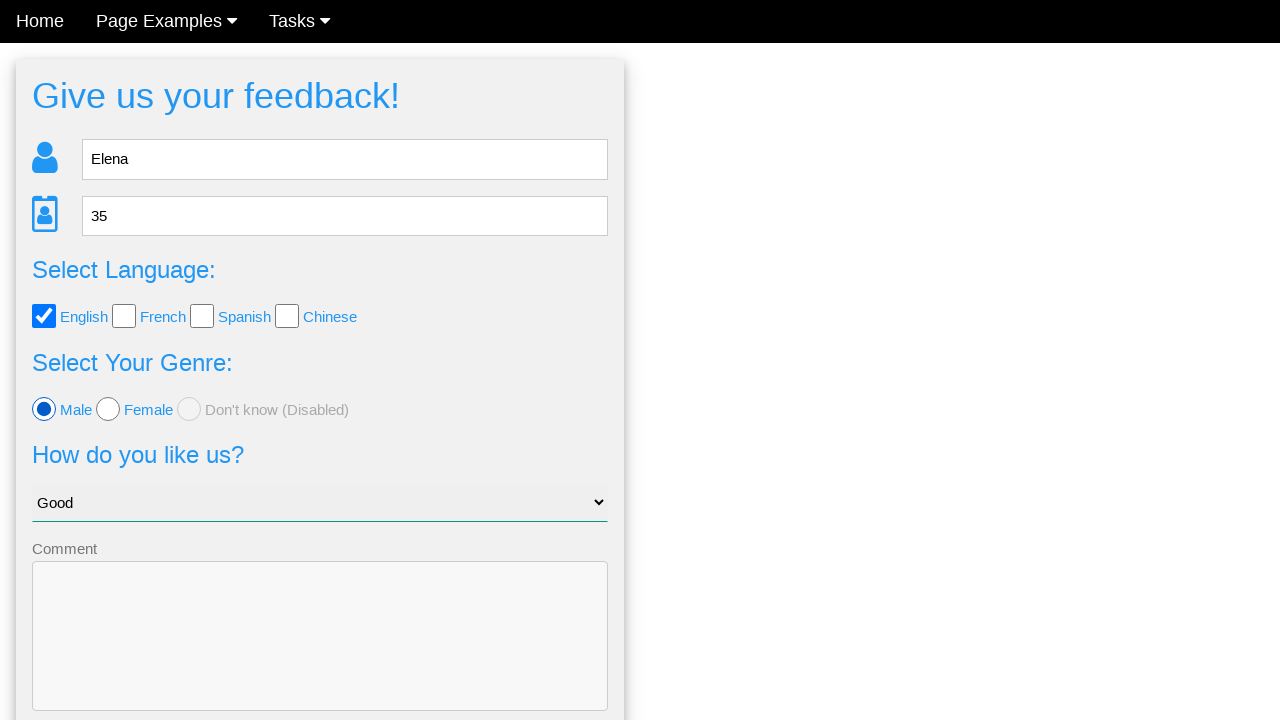

Filled comment box with 'Helpful feedback form' on textarea[name='comment']
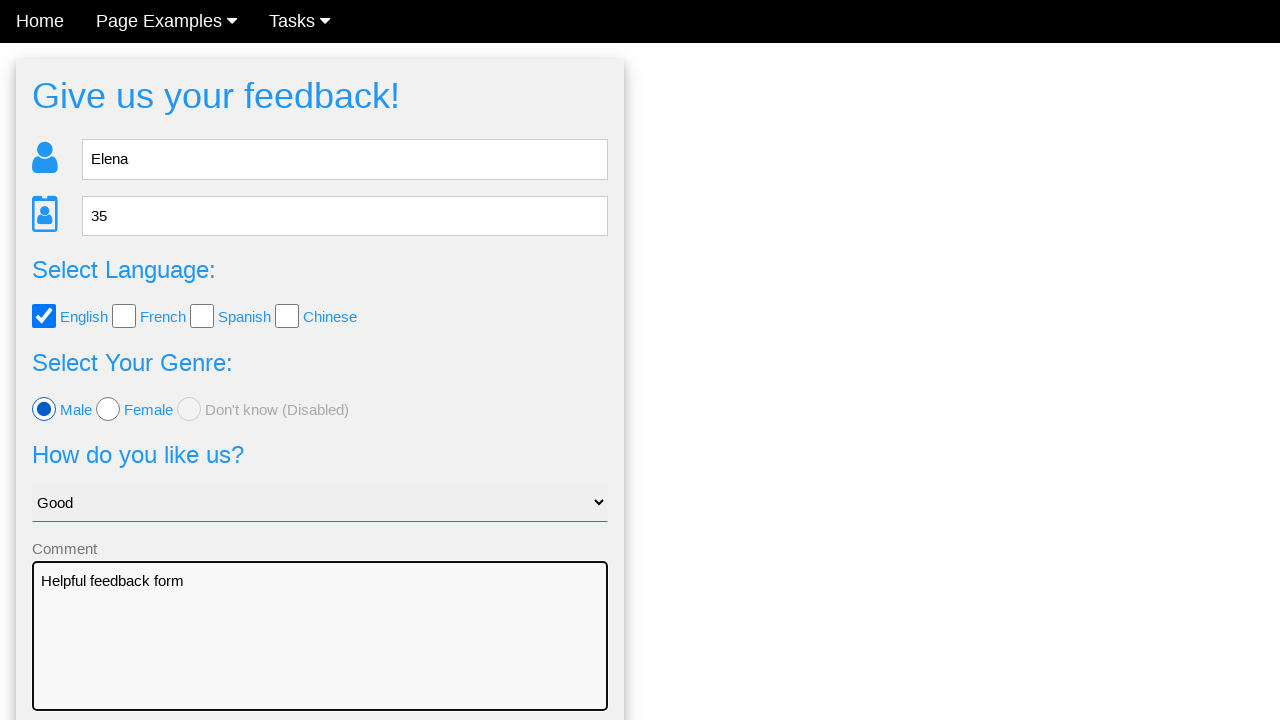

Clicked Send button to submit feedback form at (320, 656) on button[type='submit']
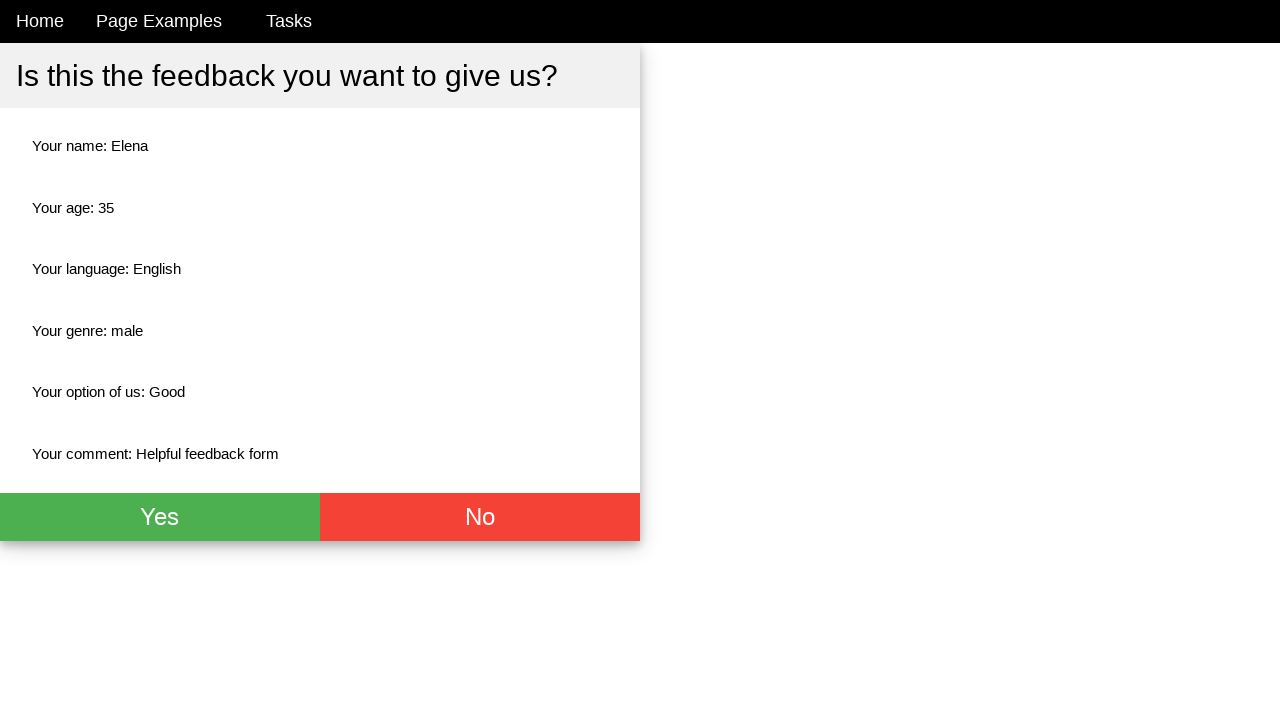

Confirmation page loaded with No button
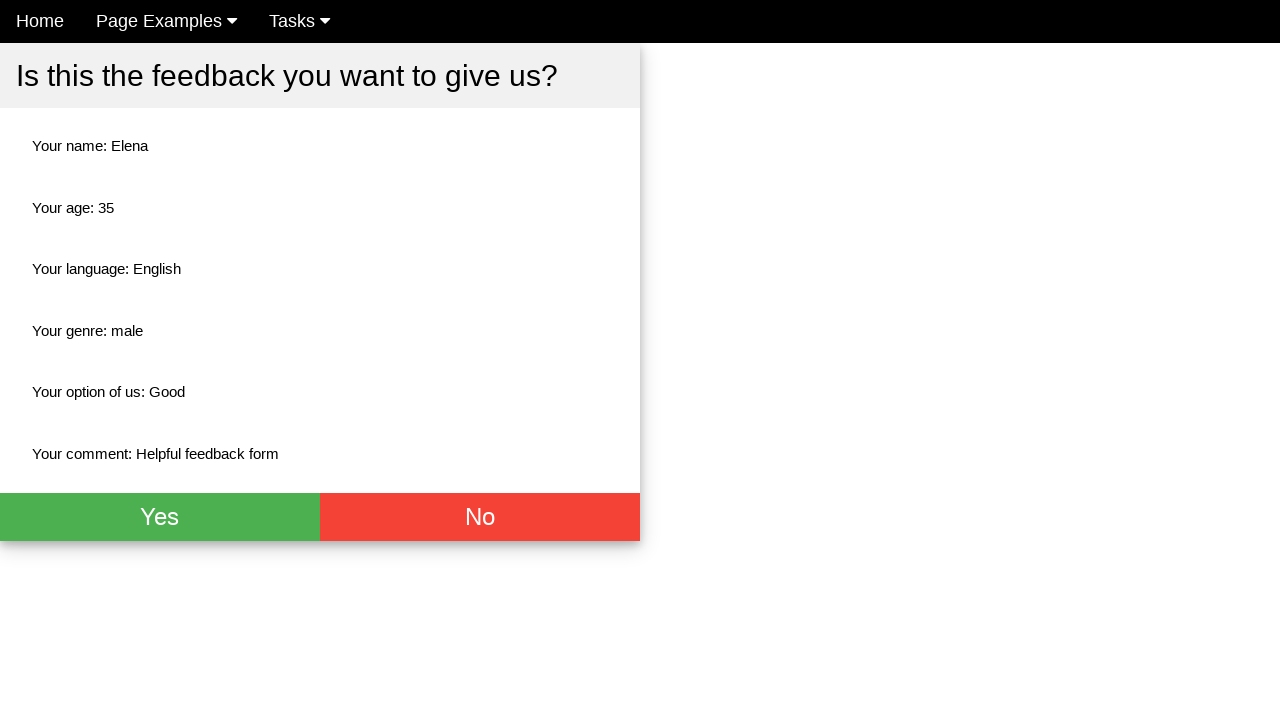

Clicked No button to return to feedback form at (480, 517) on xpath=//button[text()='No']
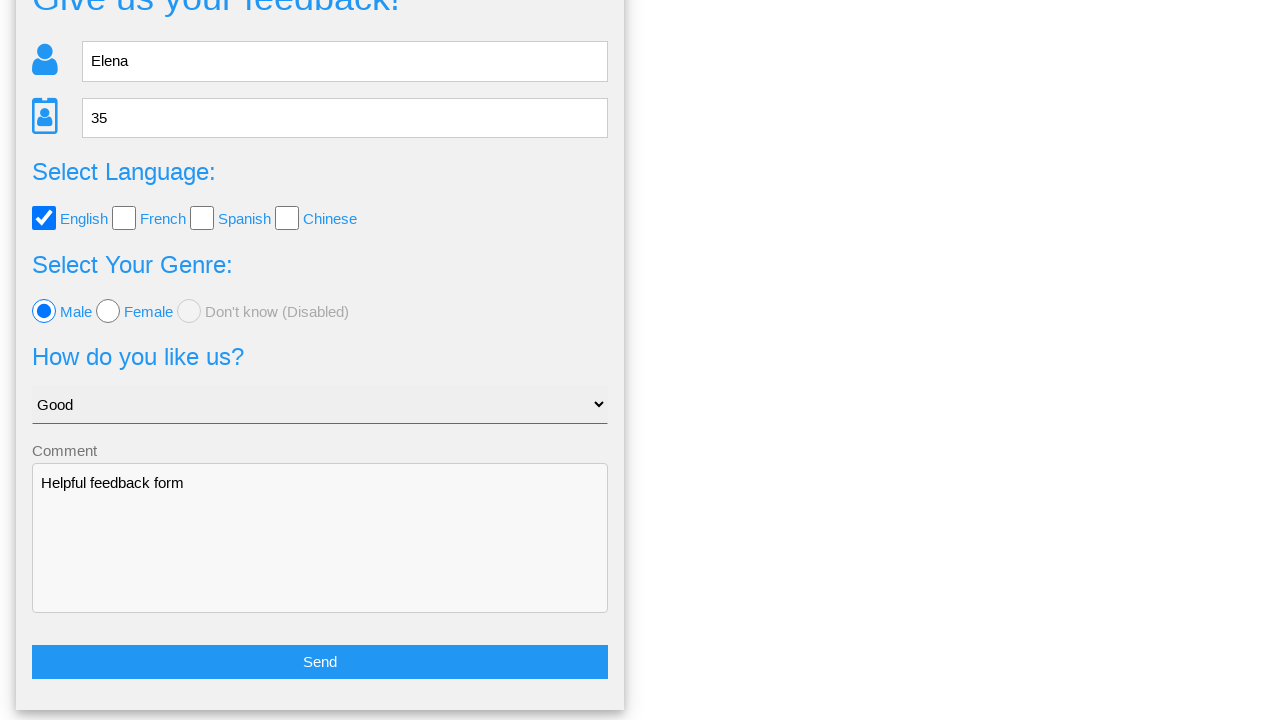

Returned to feedback form page and verified form data retention
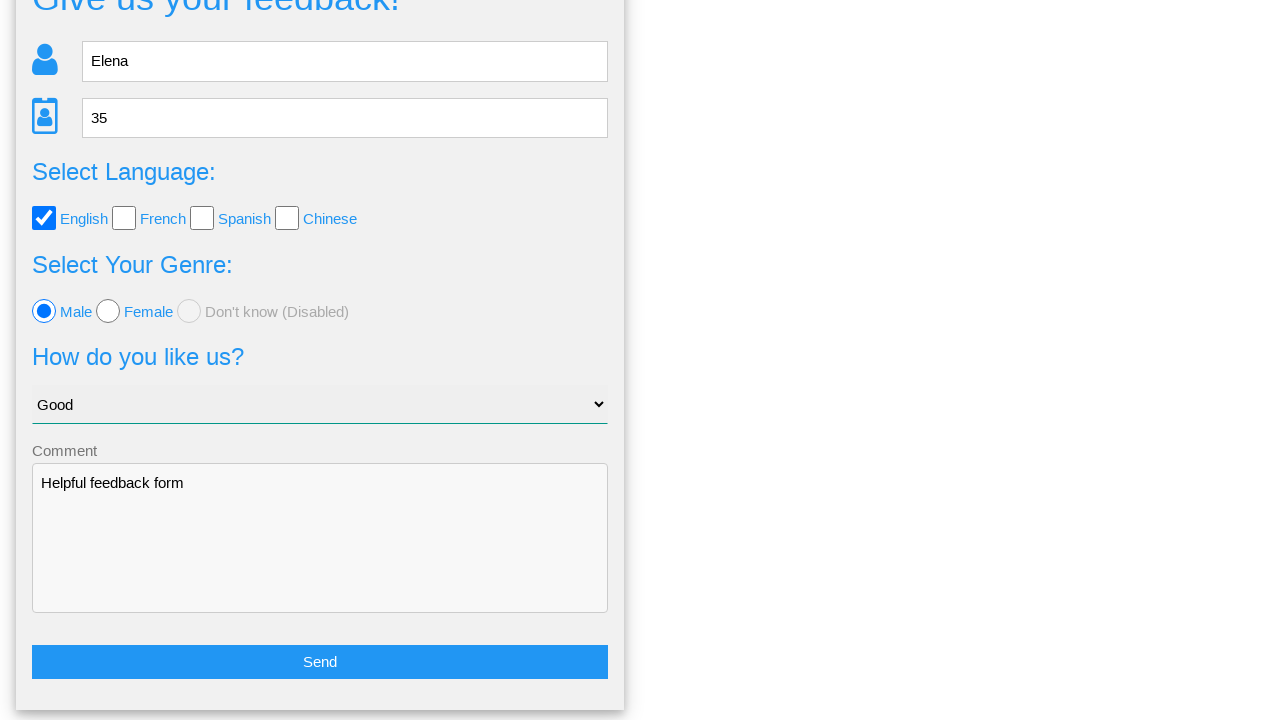

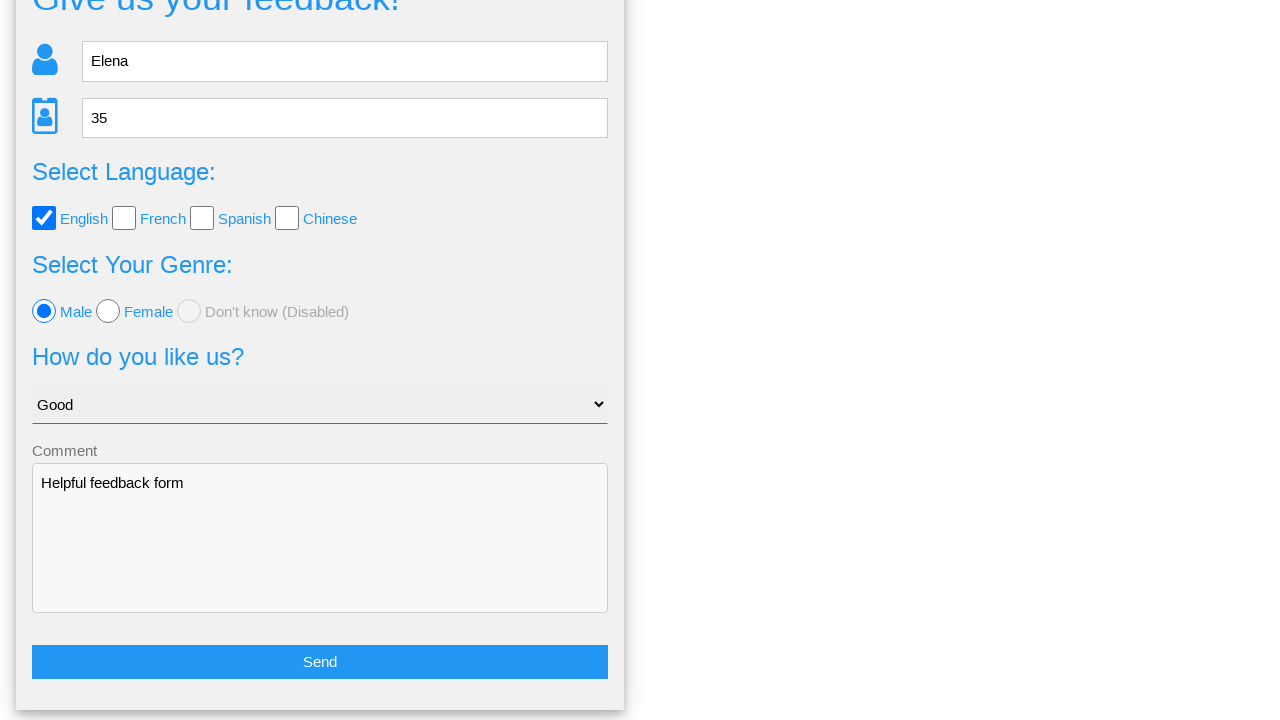